Tests clicking the 0-9 link and verifies navigation to the correct URL

Starting URL: https://www.99-bottles-of-beer.net/abc.html

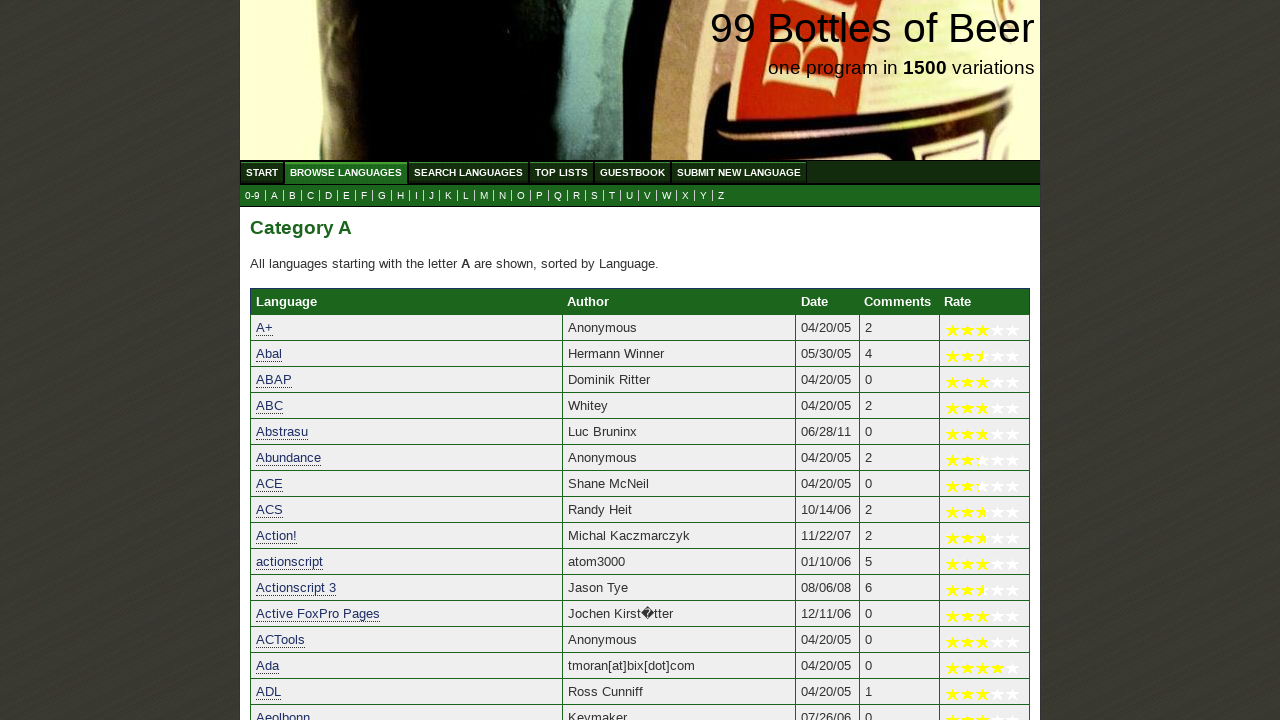

Clicked the 0-9 link at (252, 196) on a[href='0.html']
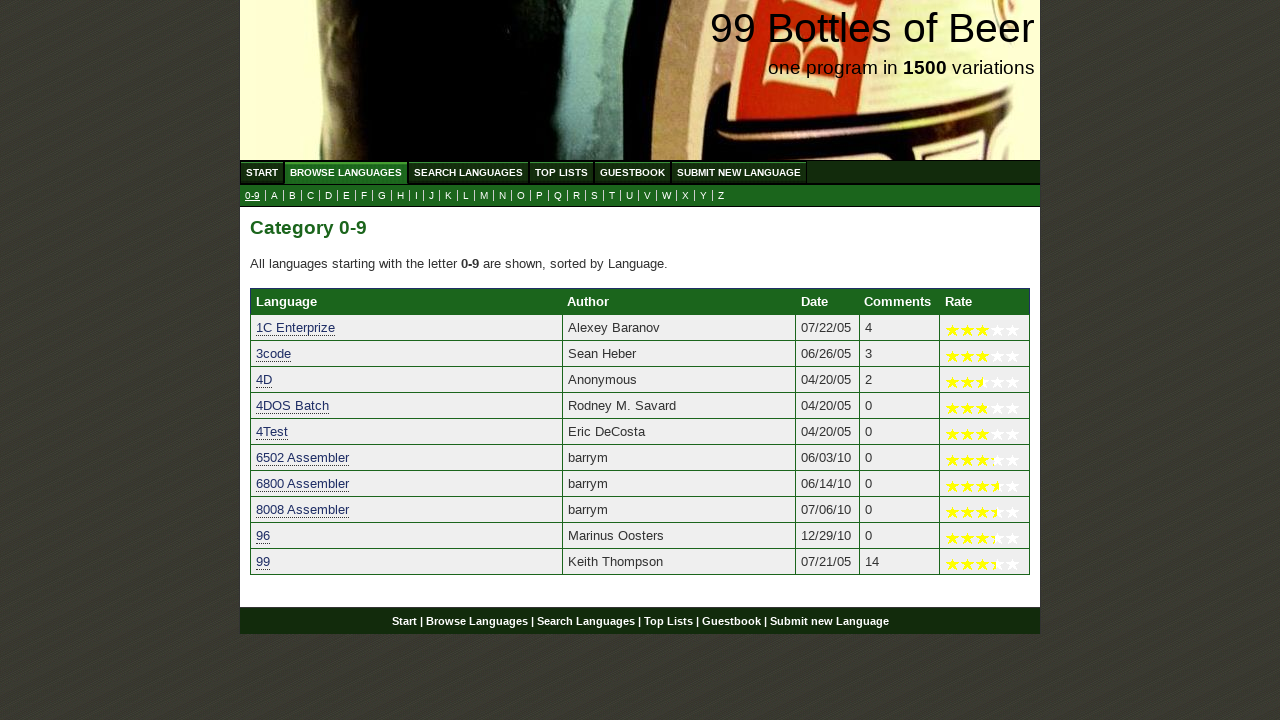

Navigation to 0-9 page completed - URL verified as https://www.99-bottles-of-beer.net/0.html
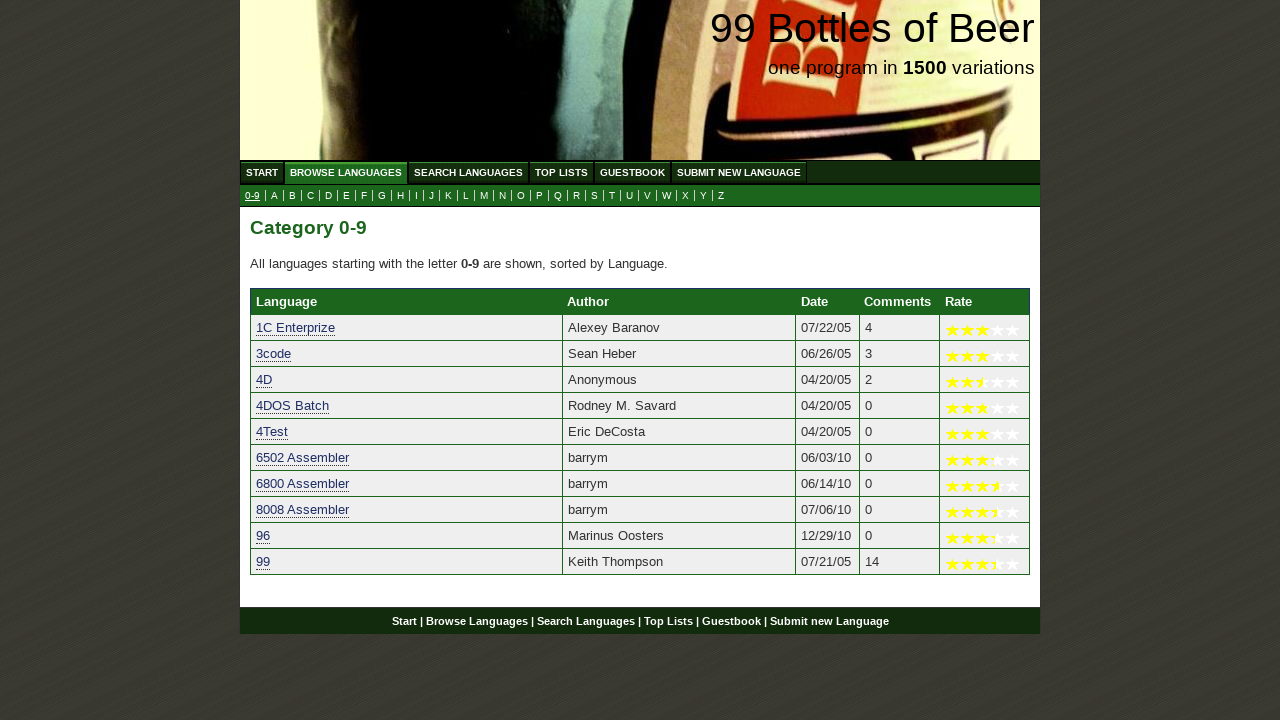

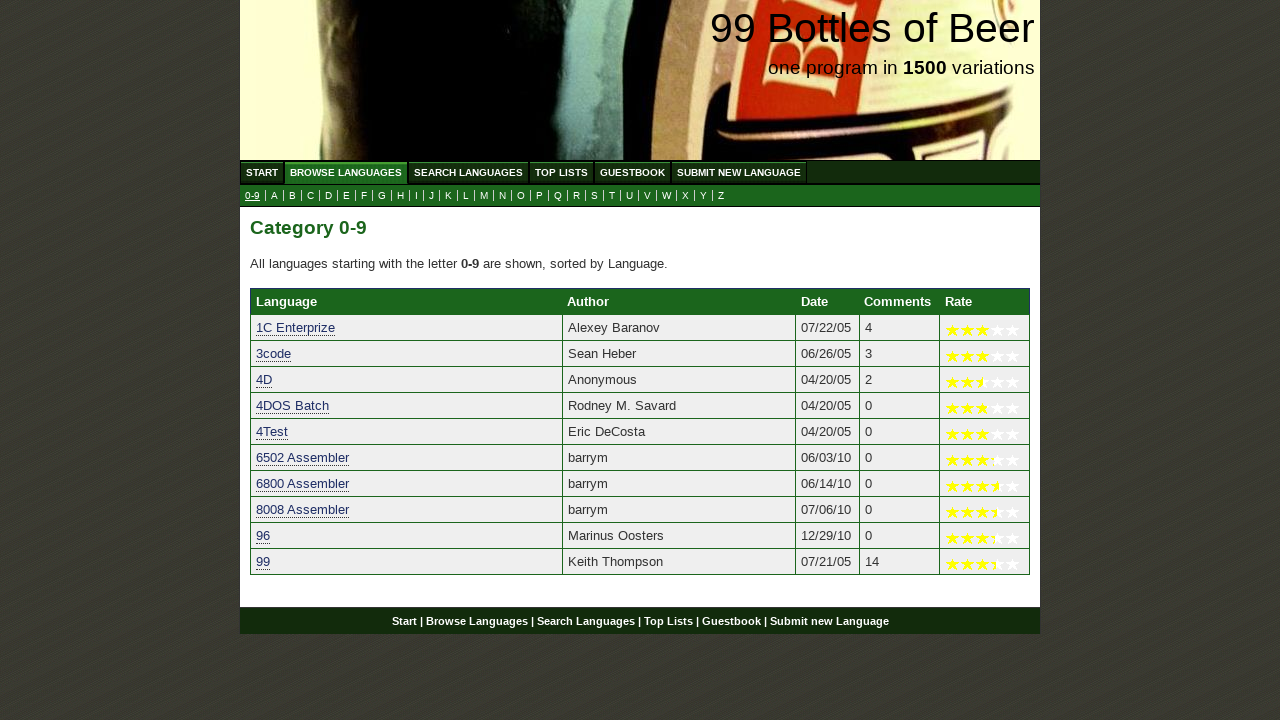